Tests a JavaScript prompt alert by entering a name in the prompt input, accepting it, and verifying the name appears in the result message

Starting URL: https://testcenter.techproeducation.com/index.php?page=javascript-alerts

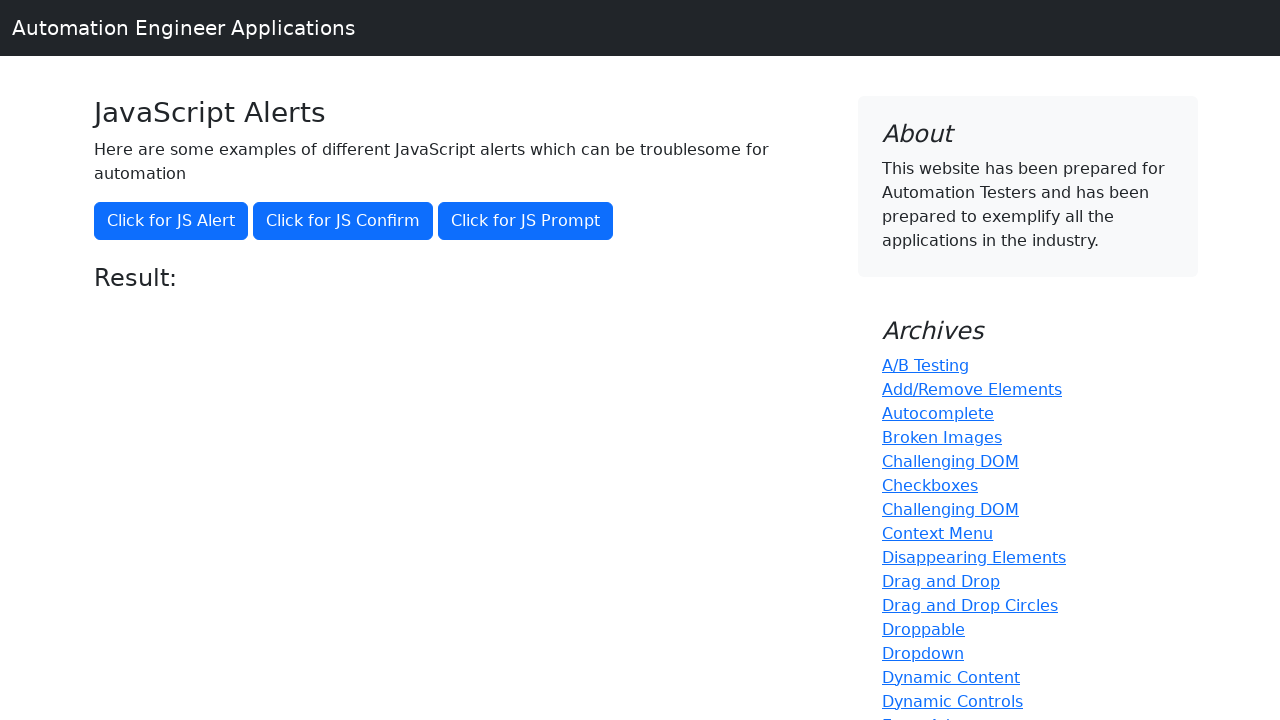

Set up dialog handler to accept prompt with 'Tuba'
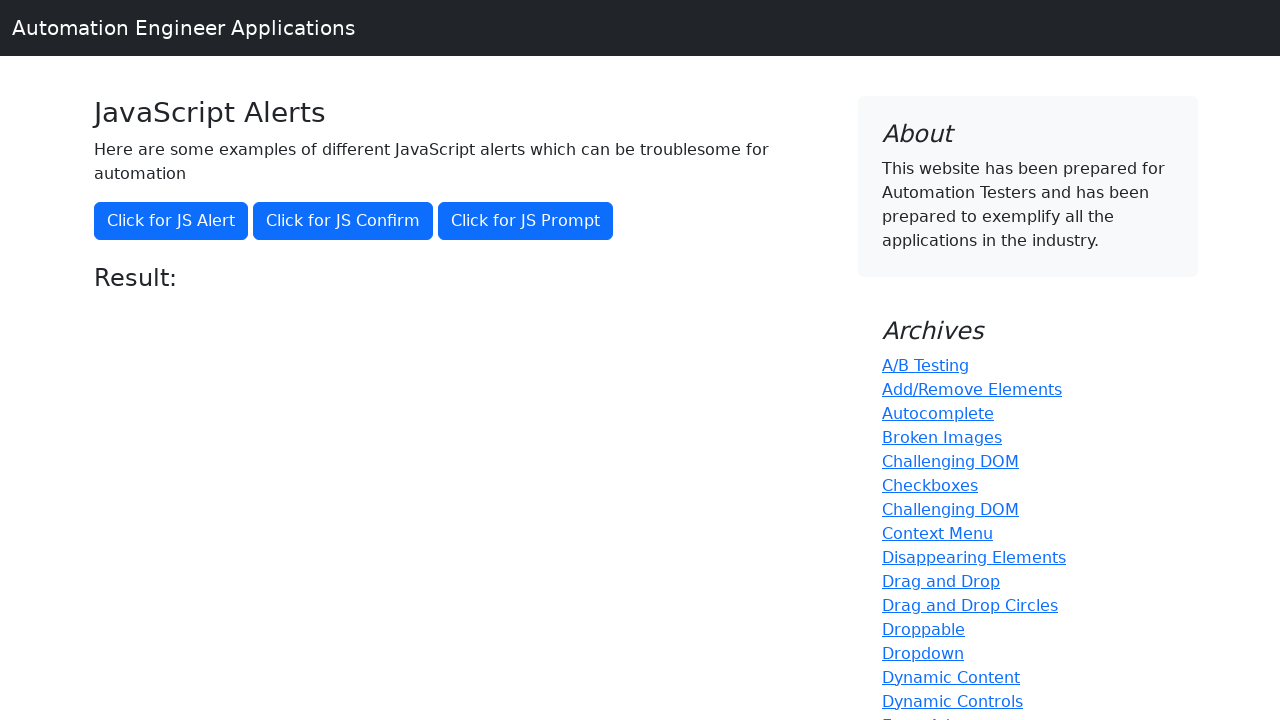

Clicked 'Click for JS Prompt' button to trigger JavaScript prompt alert at (526, 221) on xpath=//button[.='Click for JS Prompt']
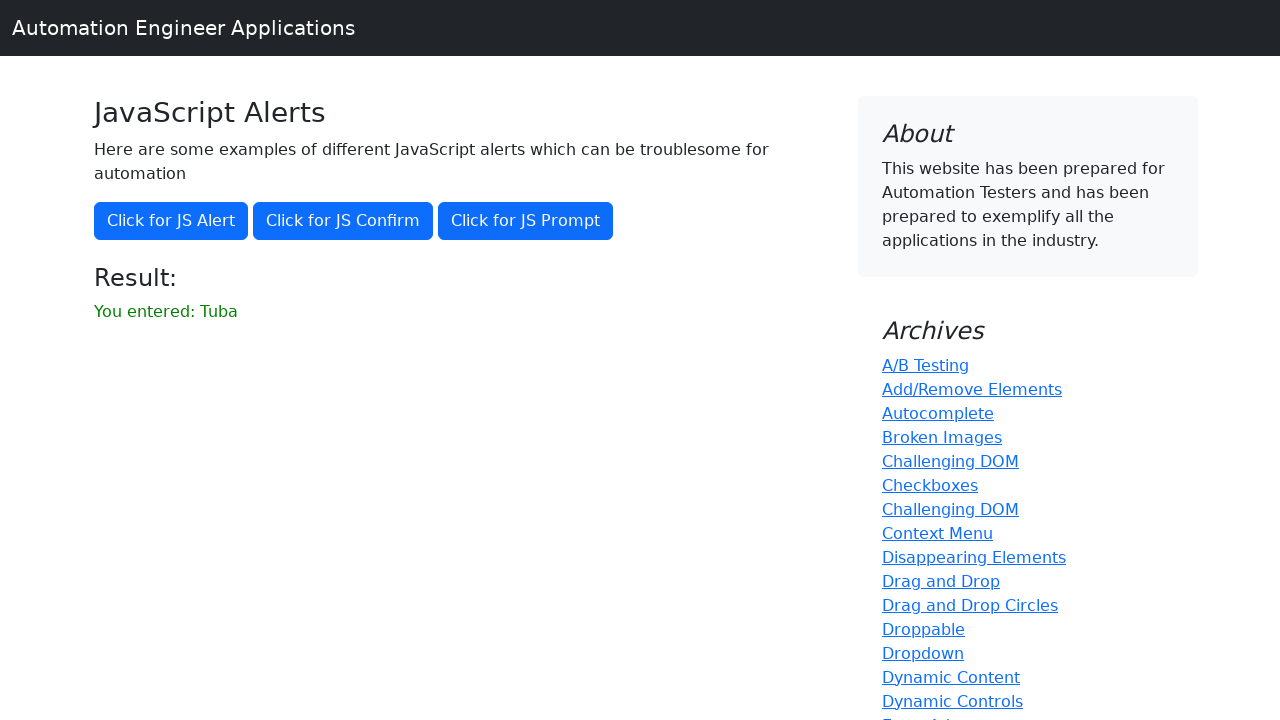

Result message element loaded after prompt was accepted
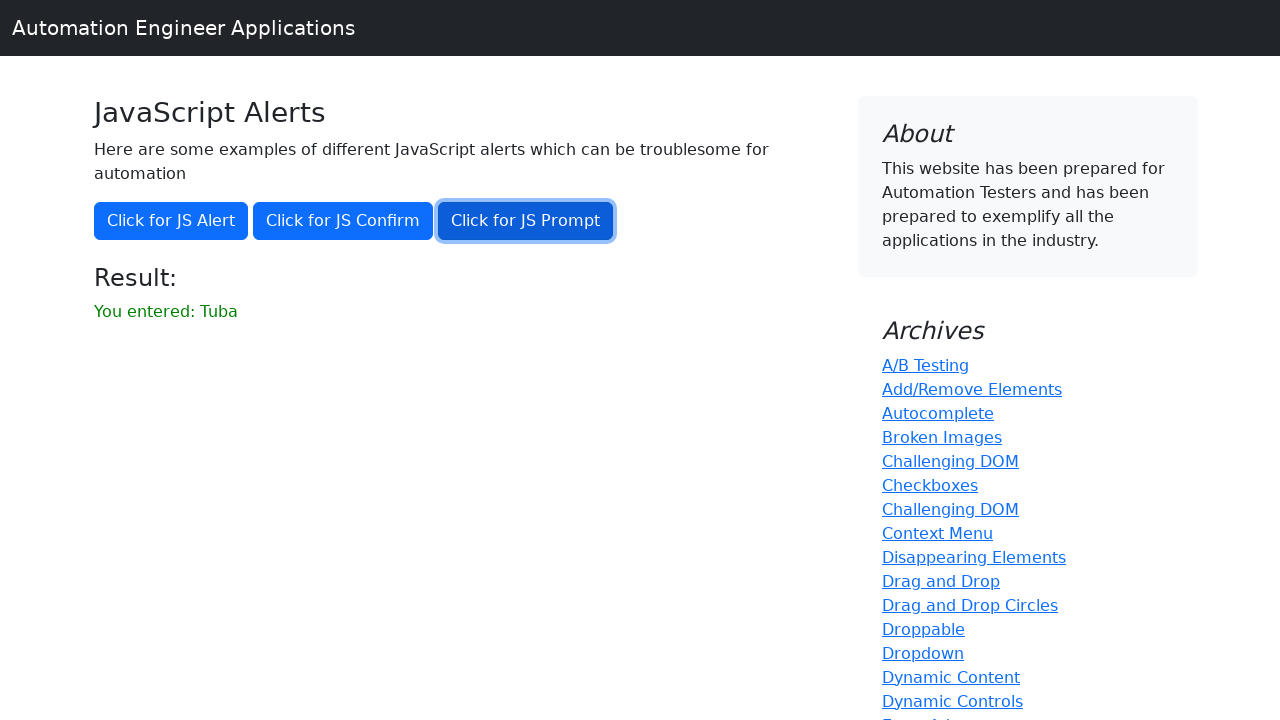

Retrieved result text from the result message element
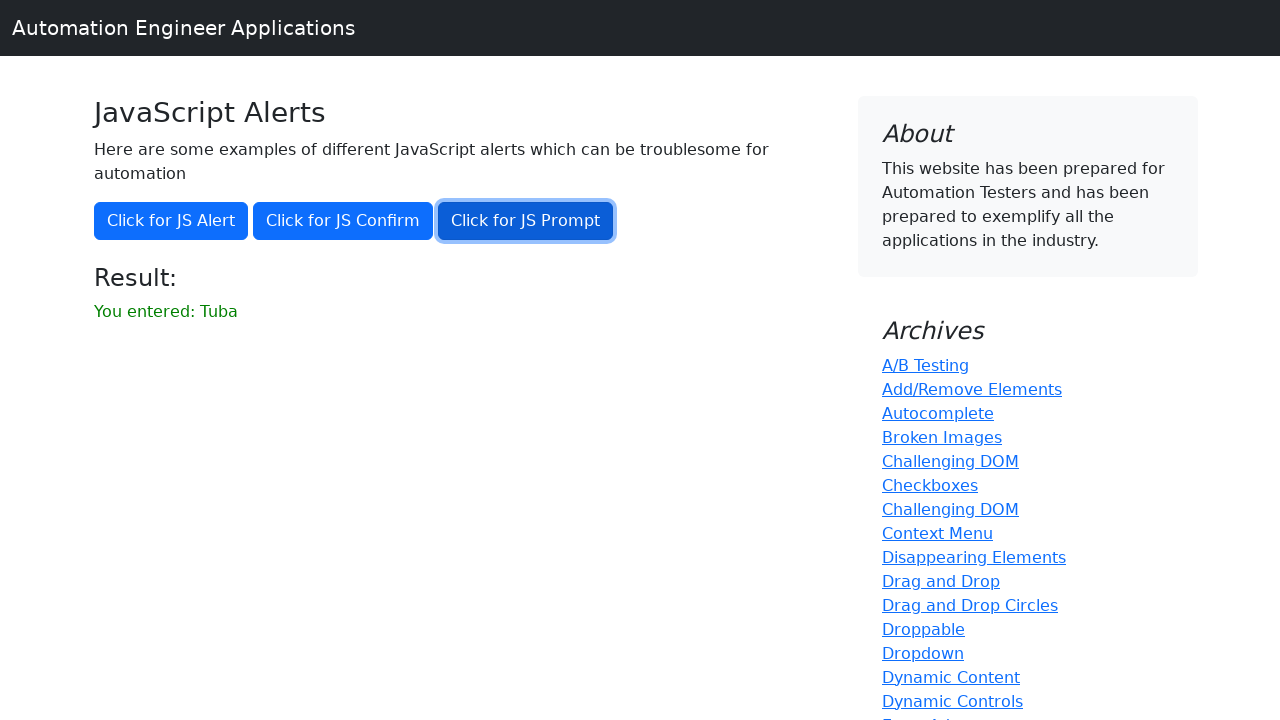

Verified that 'Tuba' appears in the result message
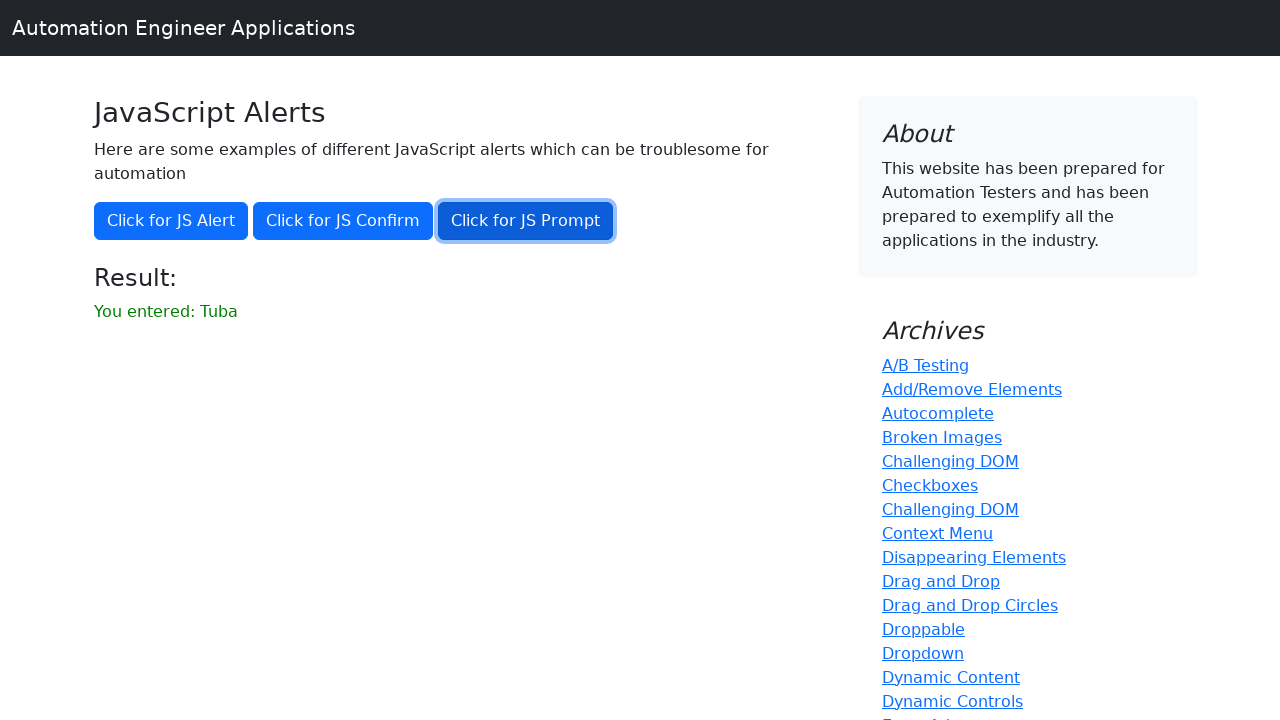

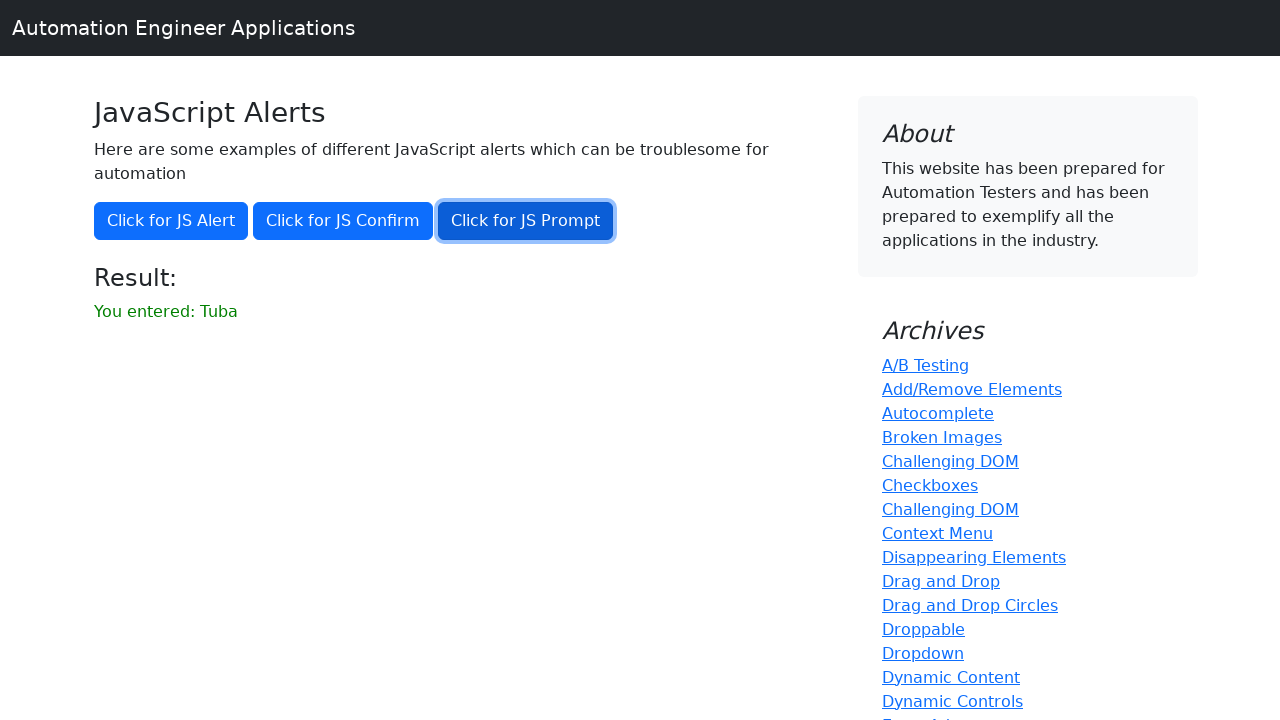